Tests the forgot password functionality by navigating to the forgot password page and submitting a username

Starting URL: https://opensource-demo.orangehrmlive.com/web/index.php/auth/login

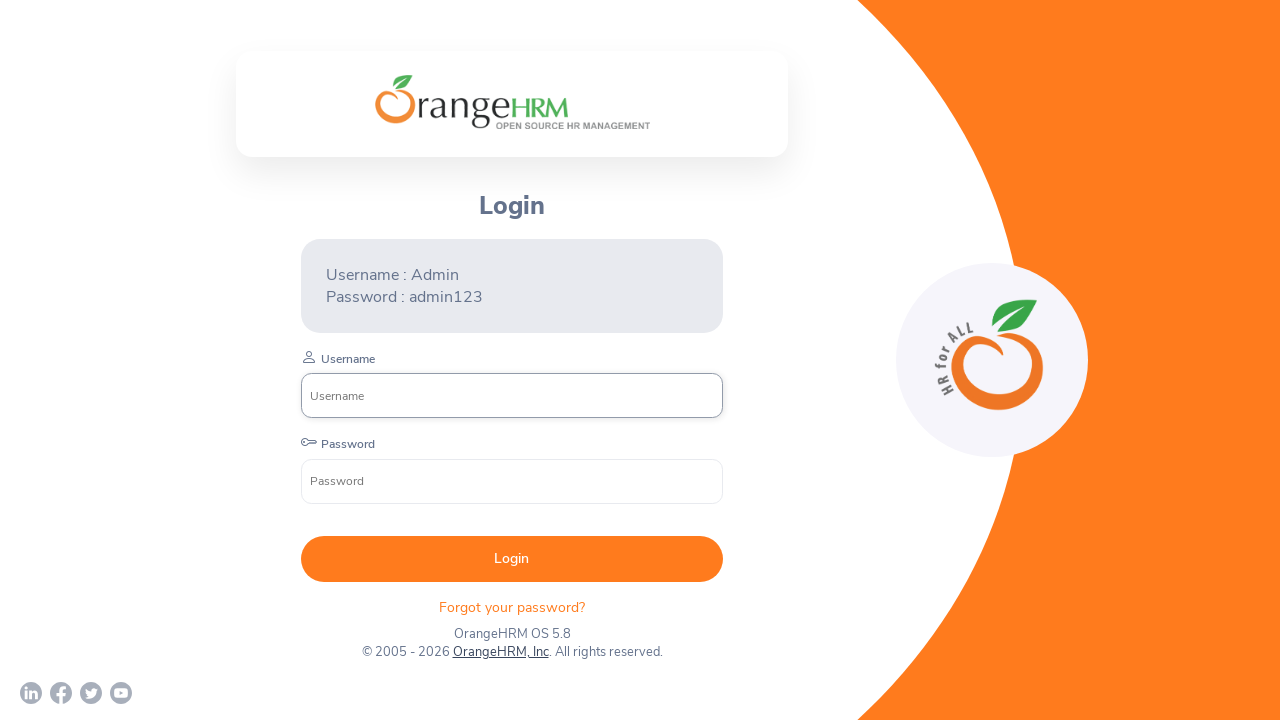

Clicked 'Forgot your password?' link at (512, 607) on text=Forgot your password?
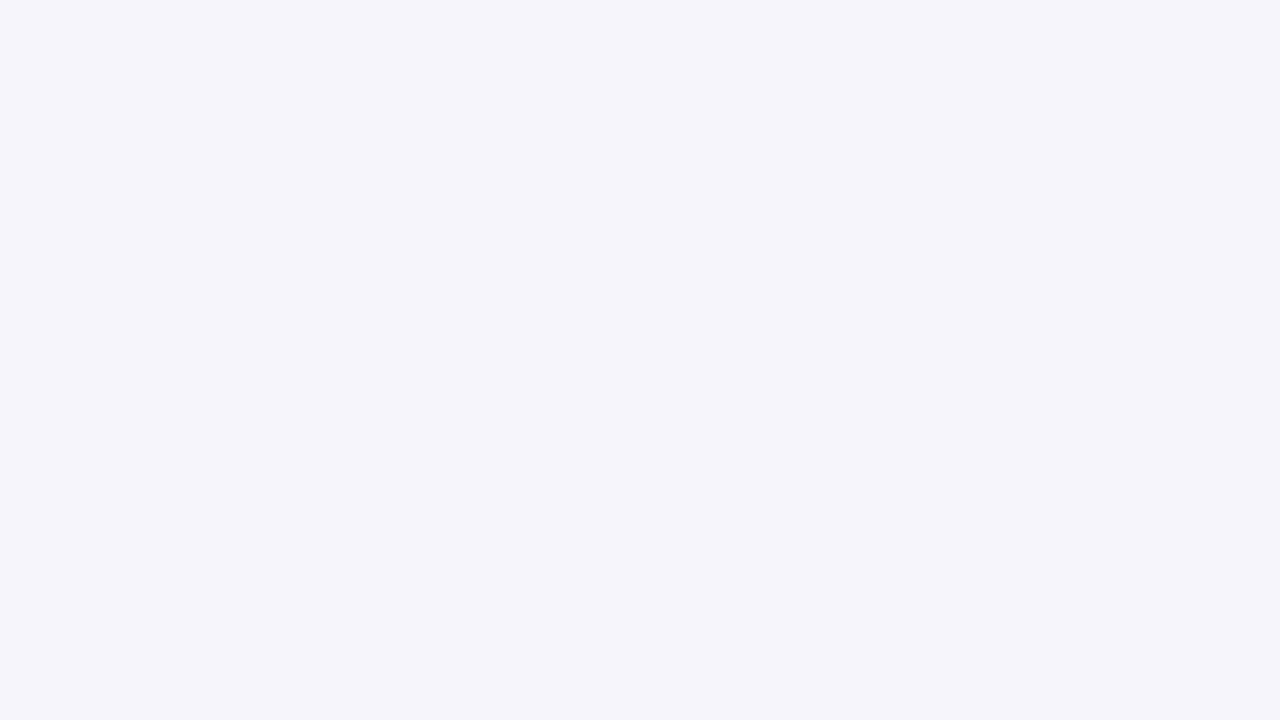

Forgot password page loaded with username input field
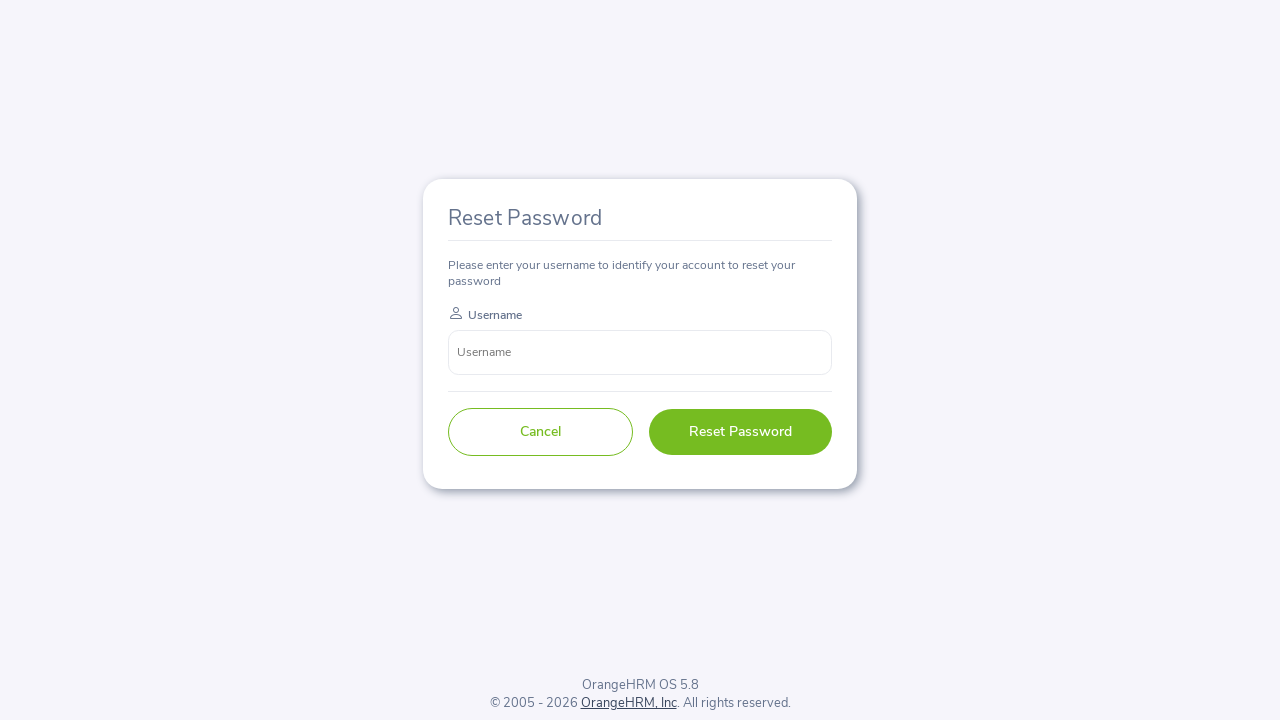

Entered username 'testuser456' in forgot password form on input[name='username']
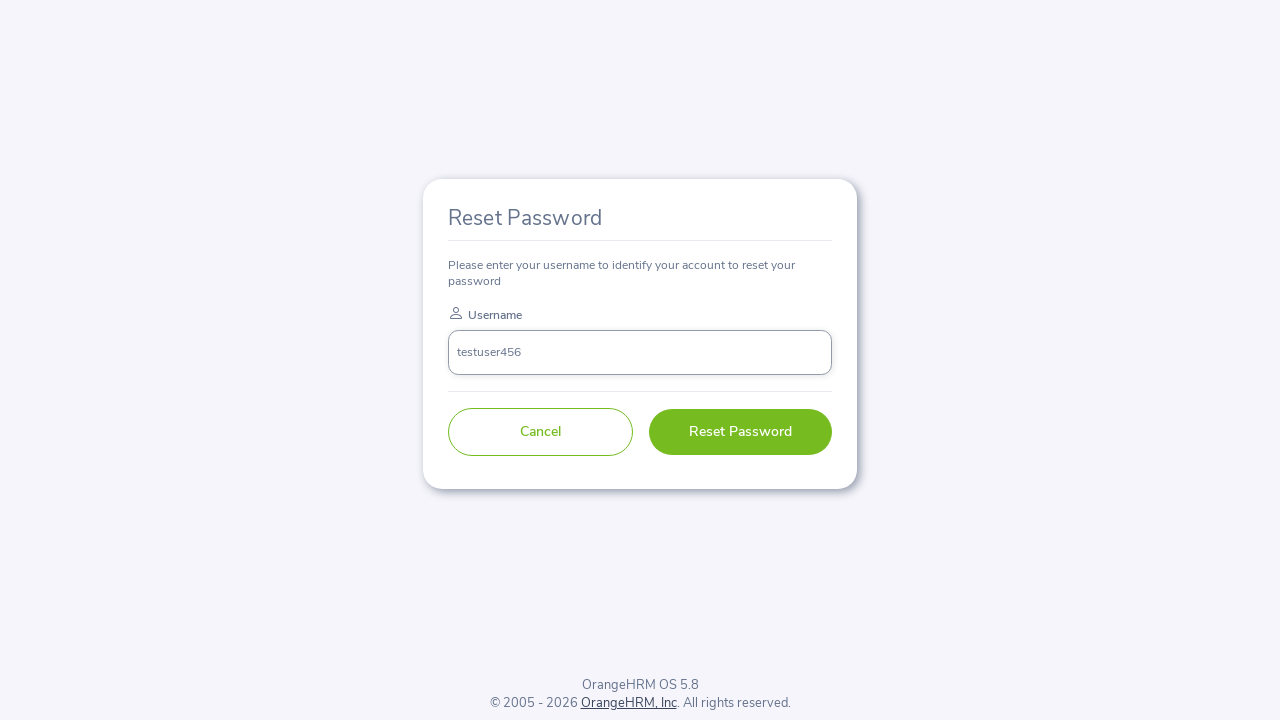

Submitted forgot password form at (740, 432) on button[type='submit']
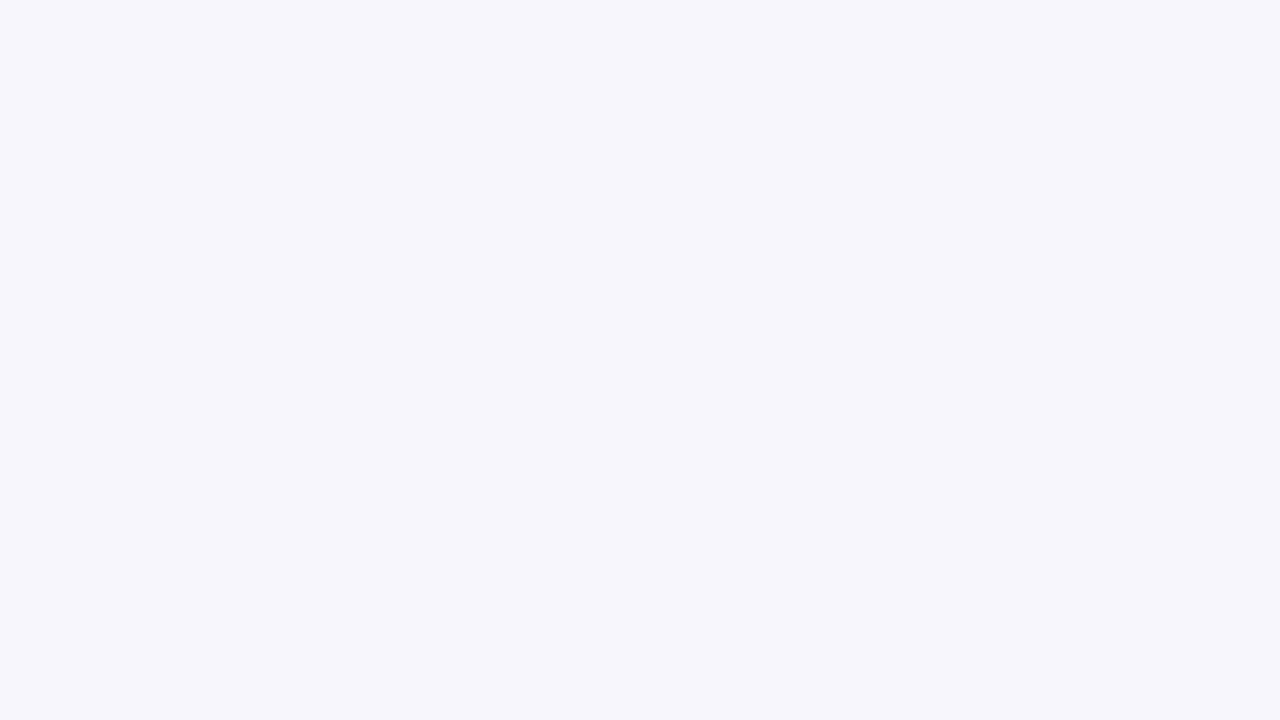

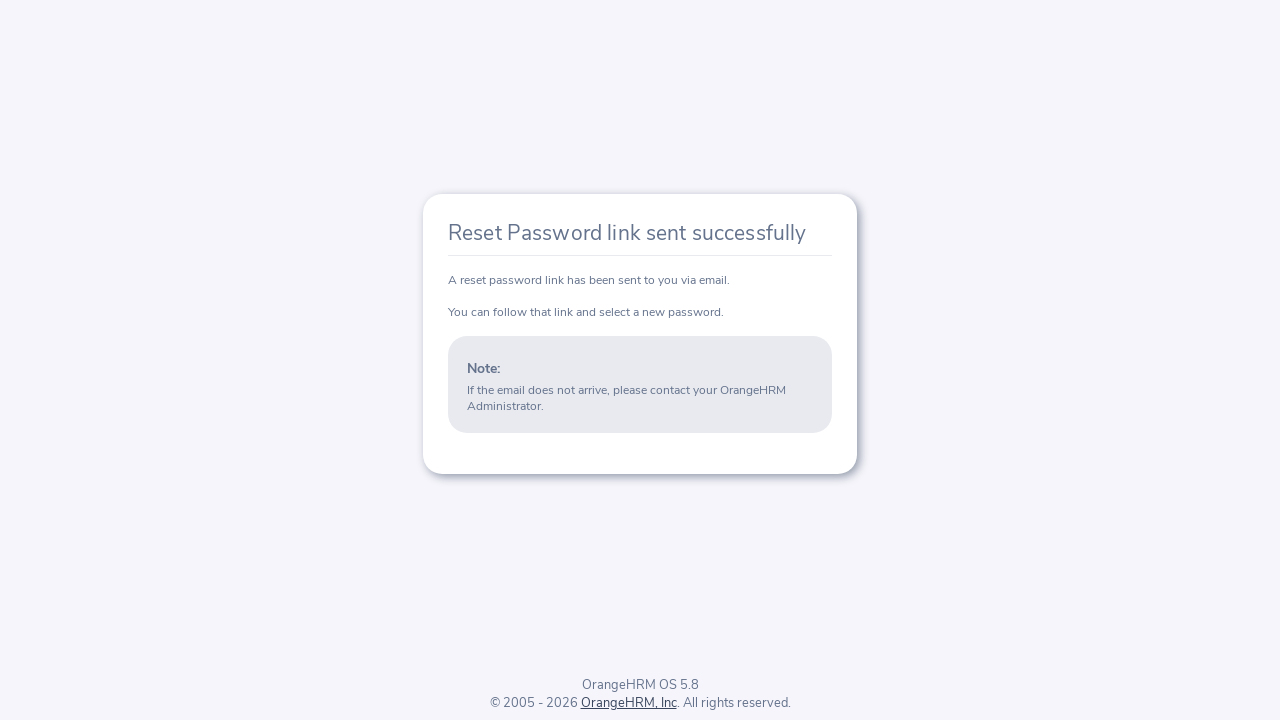